Tests right-click context menu functionality by performing a context click on a button element on a jQuery contextMenu demo page

Starting URL: https://swisnl.github.io/jQuery-contextMenu/demo.html

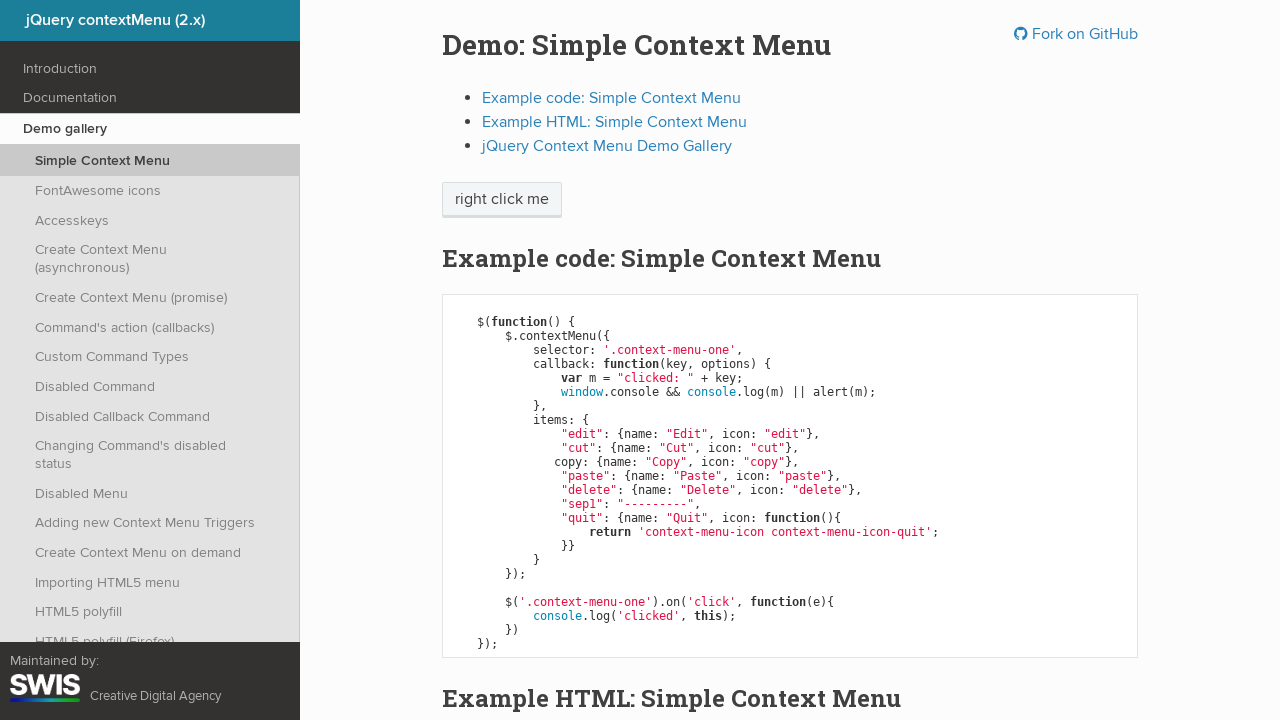

Located the context menu trigger button element
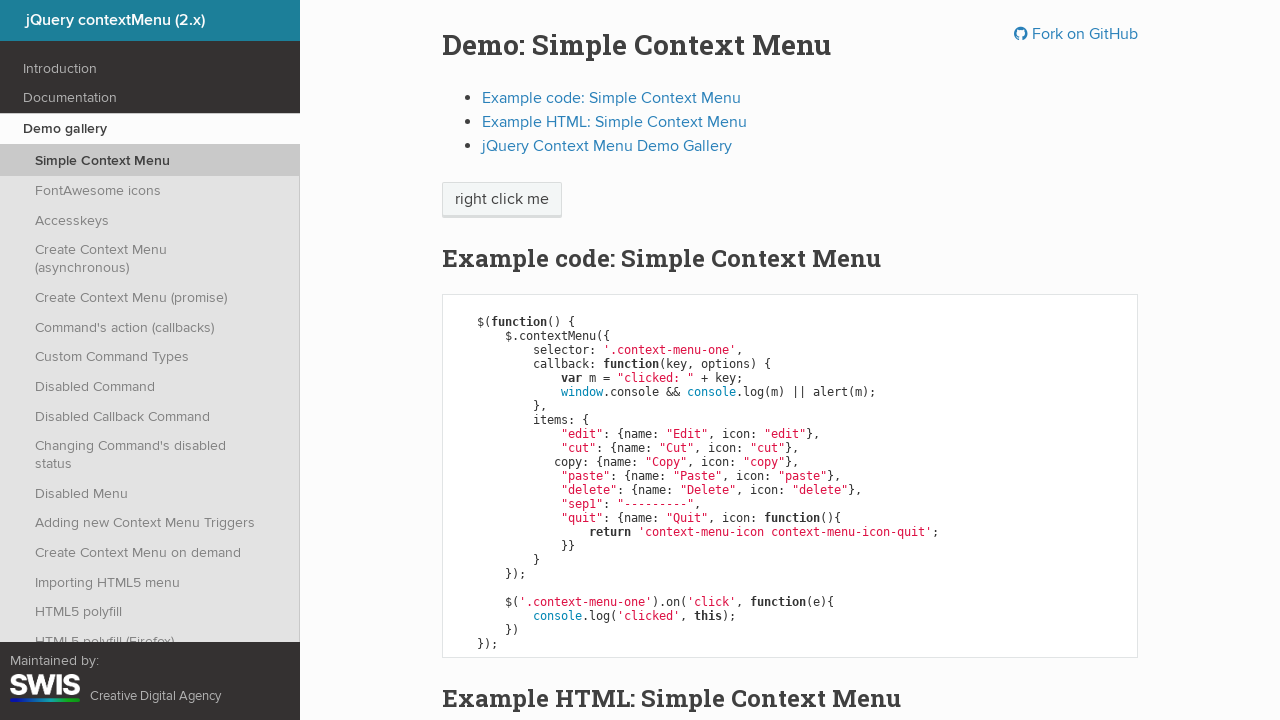

Performed right-click context click on the button at (502, 200) on xpath=//html/body/div/section/div/div/div/p/span
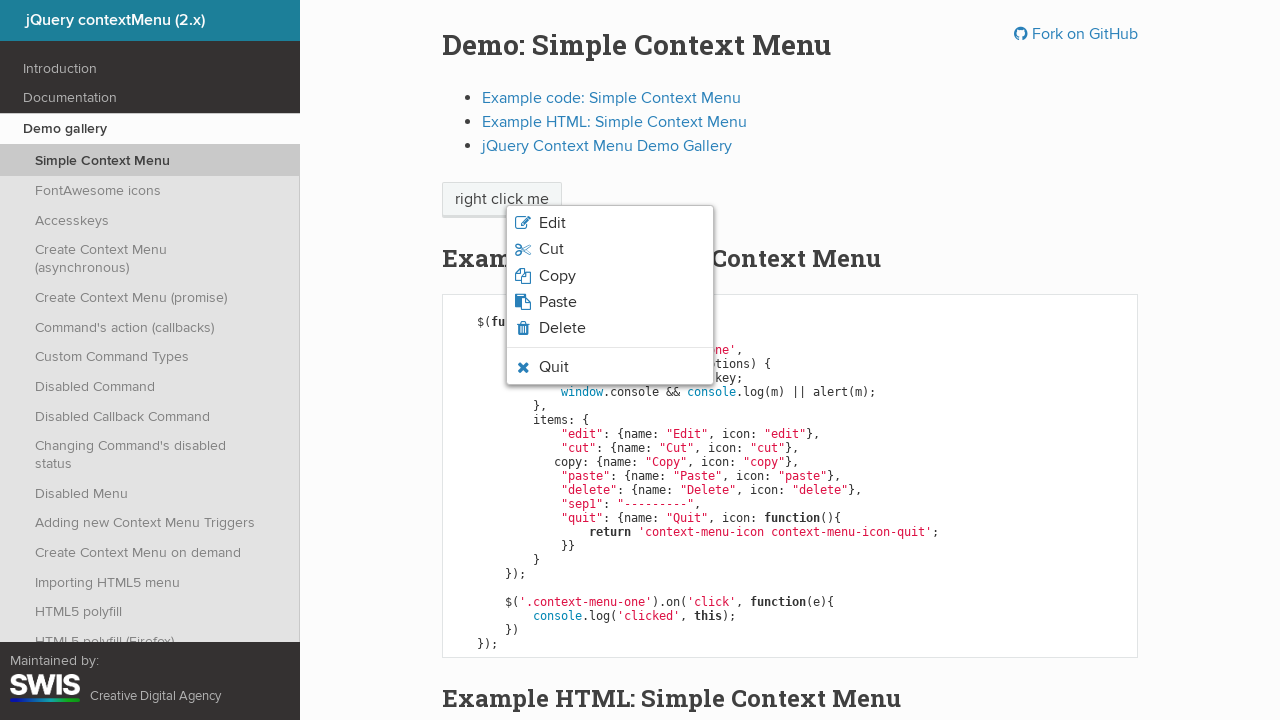

Context menu appeared and became visible
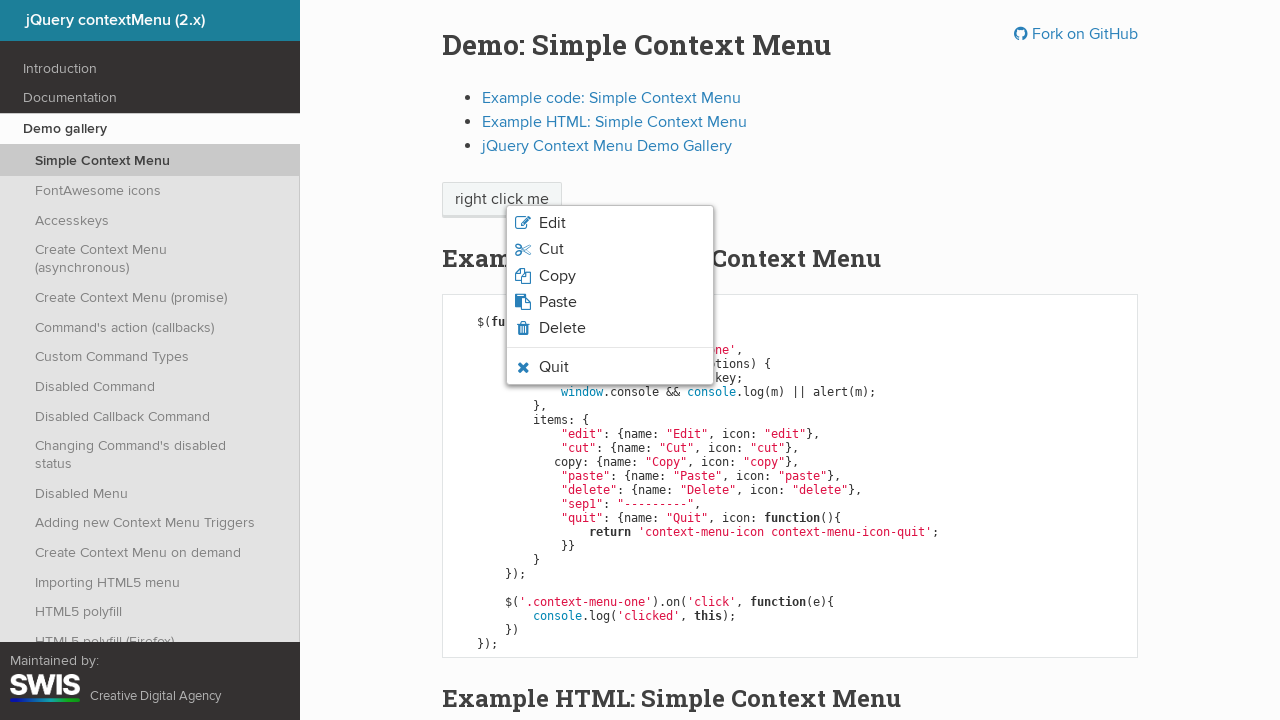

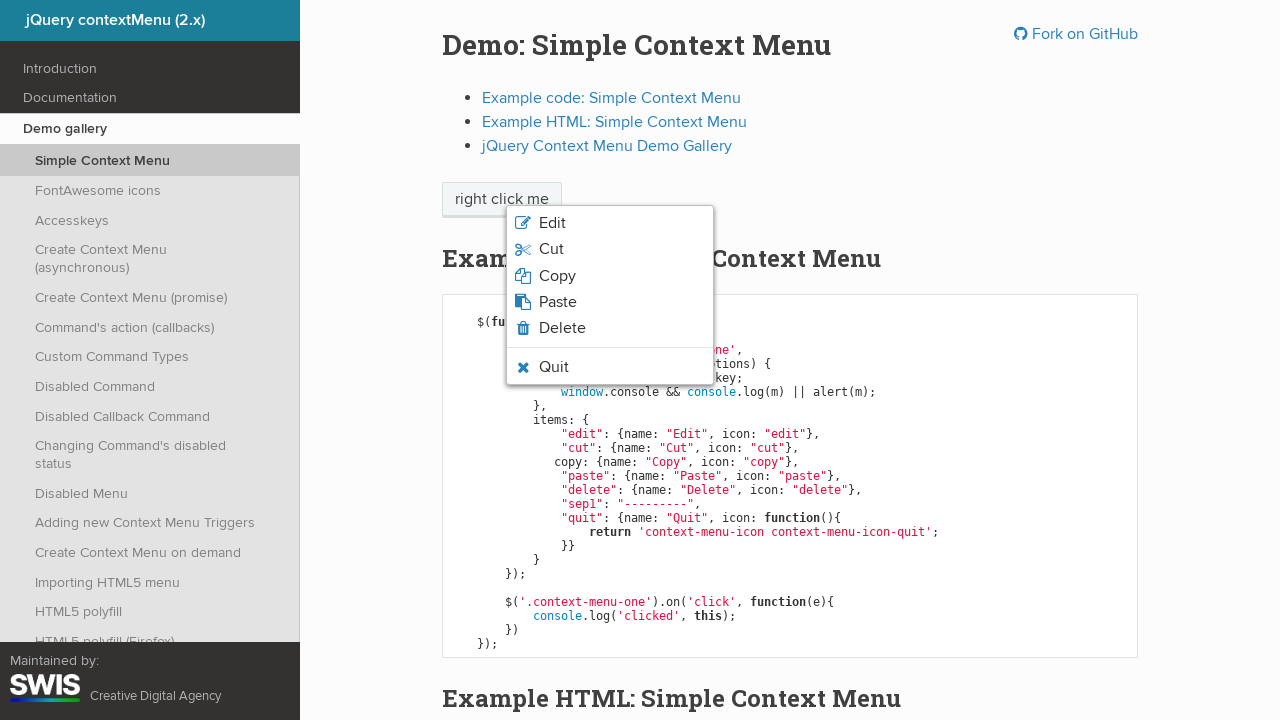